Navigates to Walmart website and verifies that the page title contains relevant text from the URL

Starting URL: https://walmart.com/

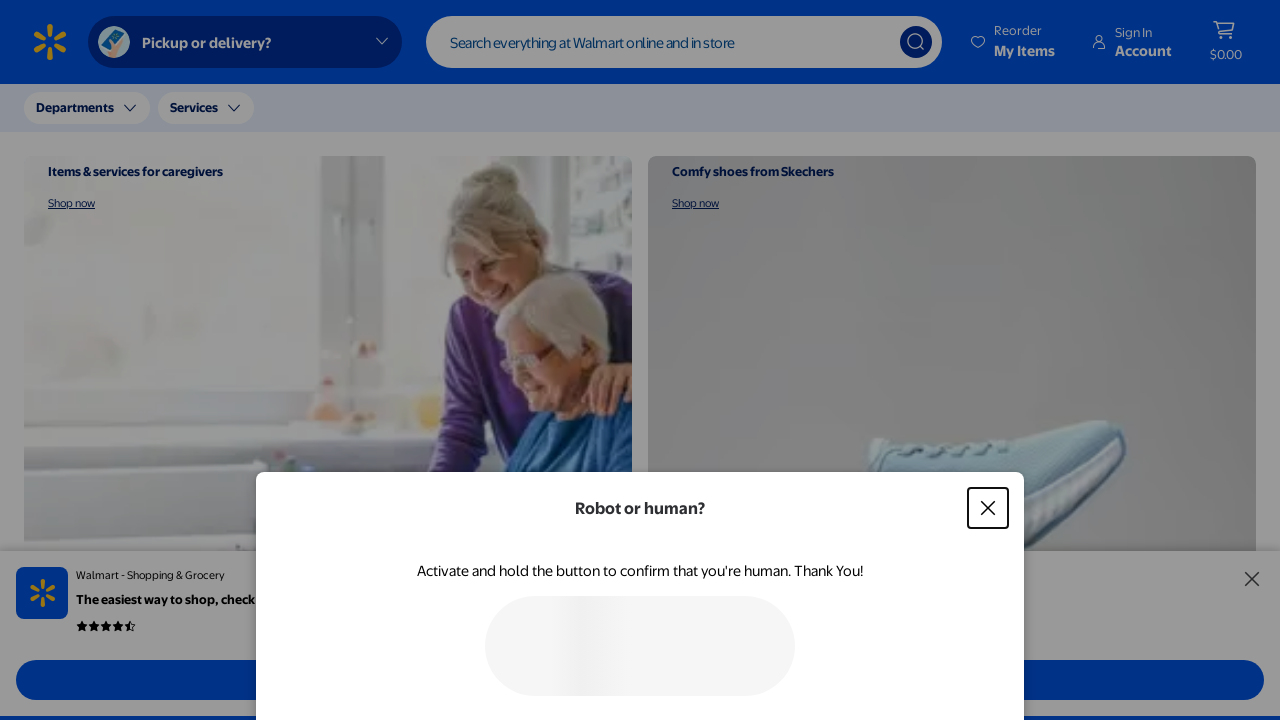

Waited for page to reach domcontentloaded state
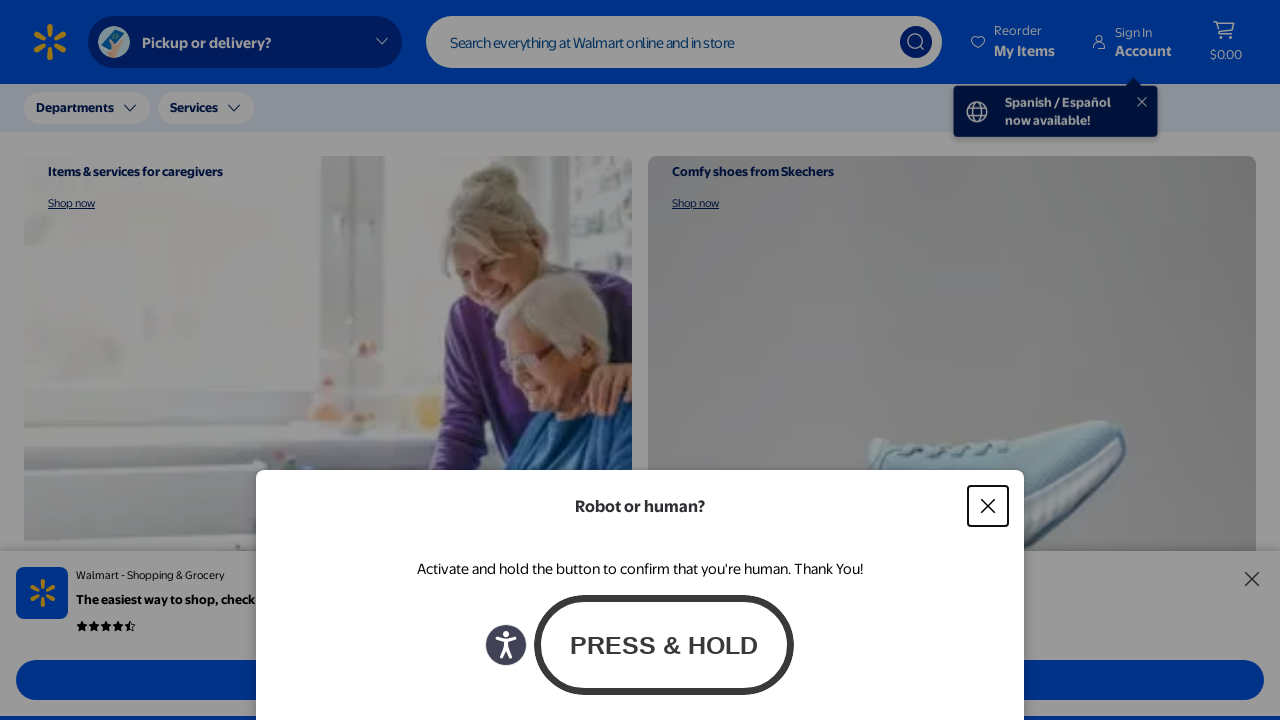

Retrieved and normalized page title: Walmart | Save Money. Live better.
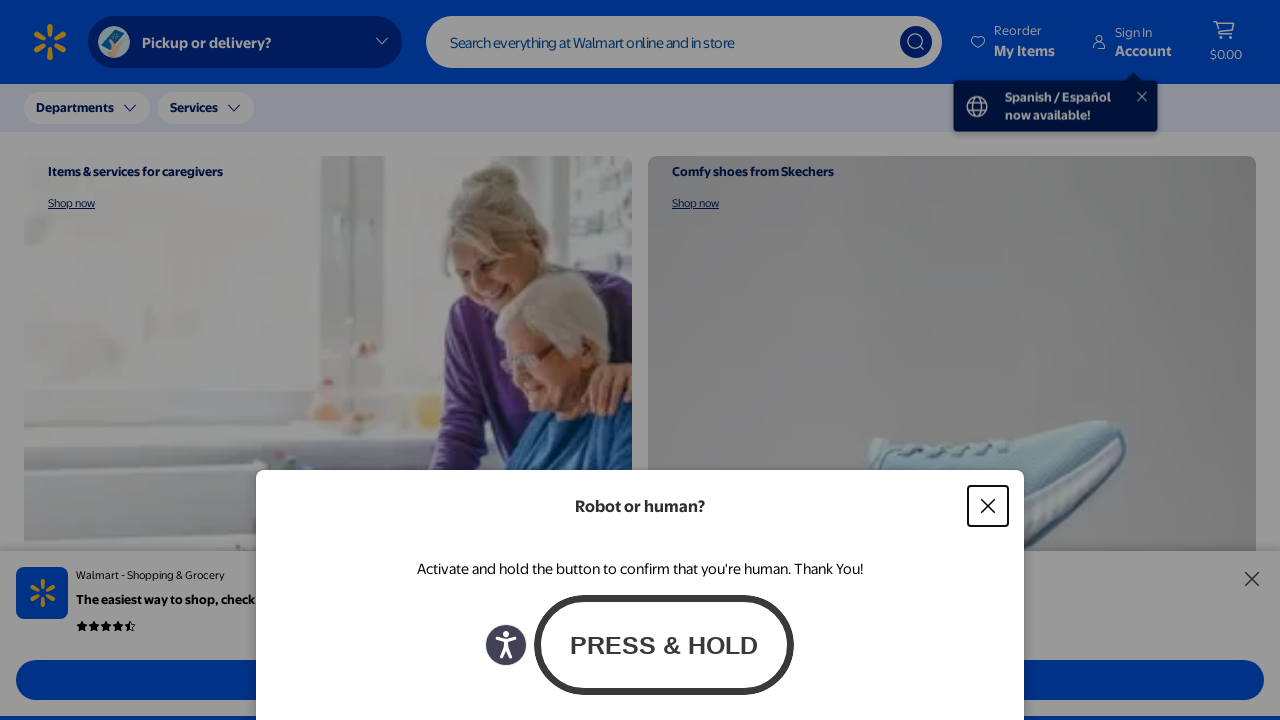

Verified that page title contains 'walmart'
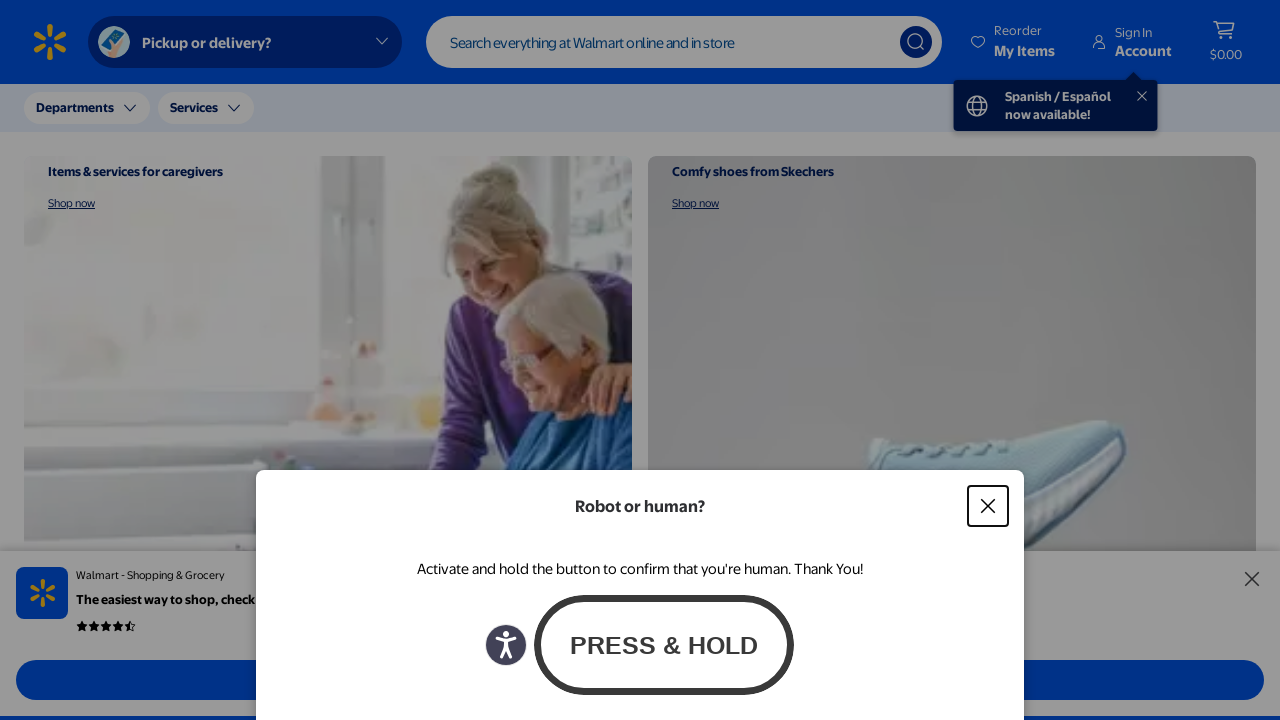

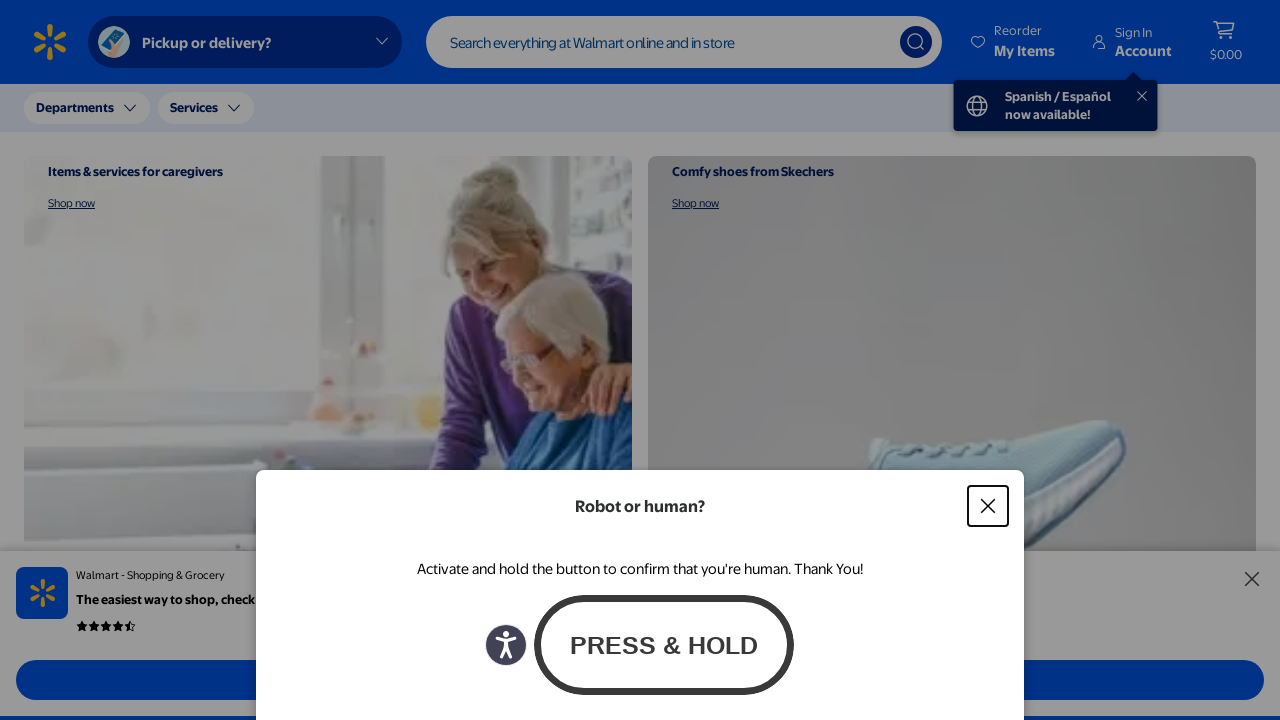